Tests different types of JavaScript alerts (simple, confirm, and prompt) by triggering them and interacting with accept, dismiss, and text input functionality

Starting URL: https://demo.automationtesting.in/Alerts.html

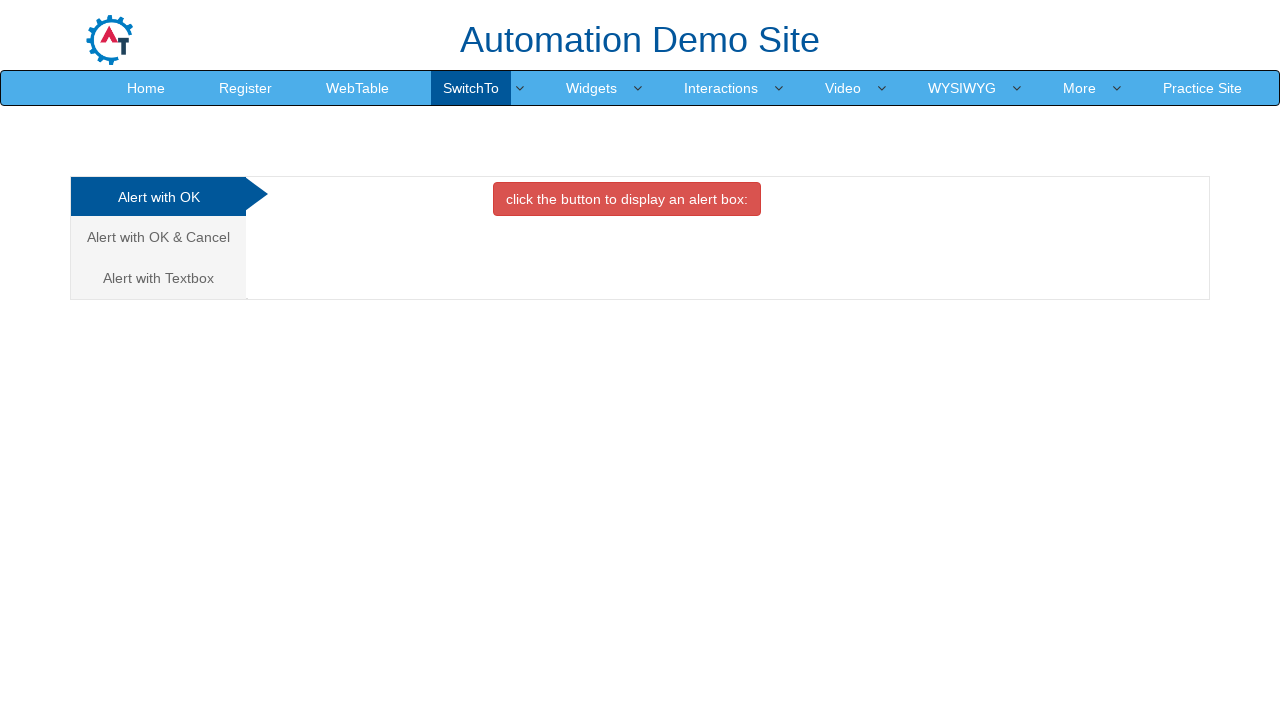

Navigated to Alerts demo page
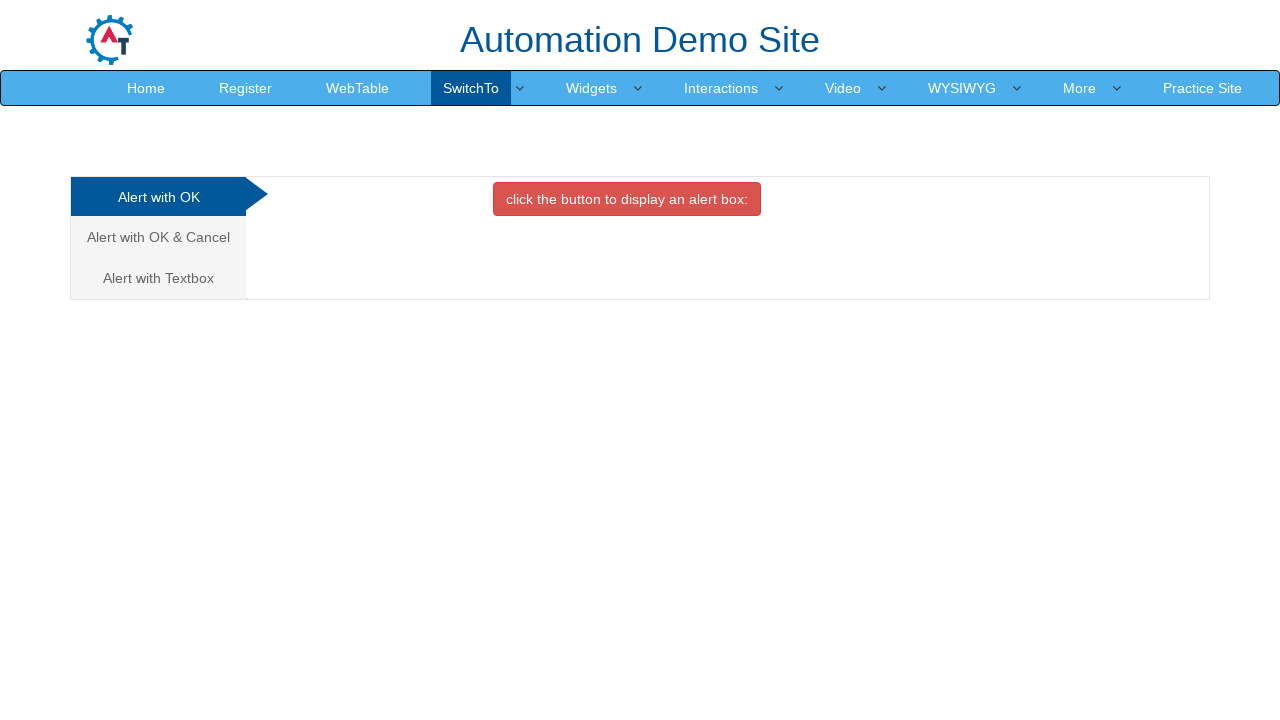

Clicked button to trigger simple alert at (627, 199) on xpath=//button[@onclick='alertbox()']
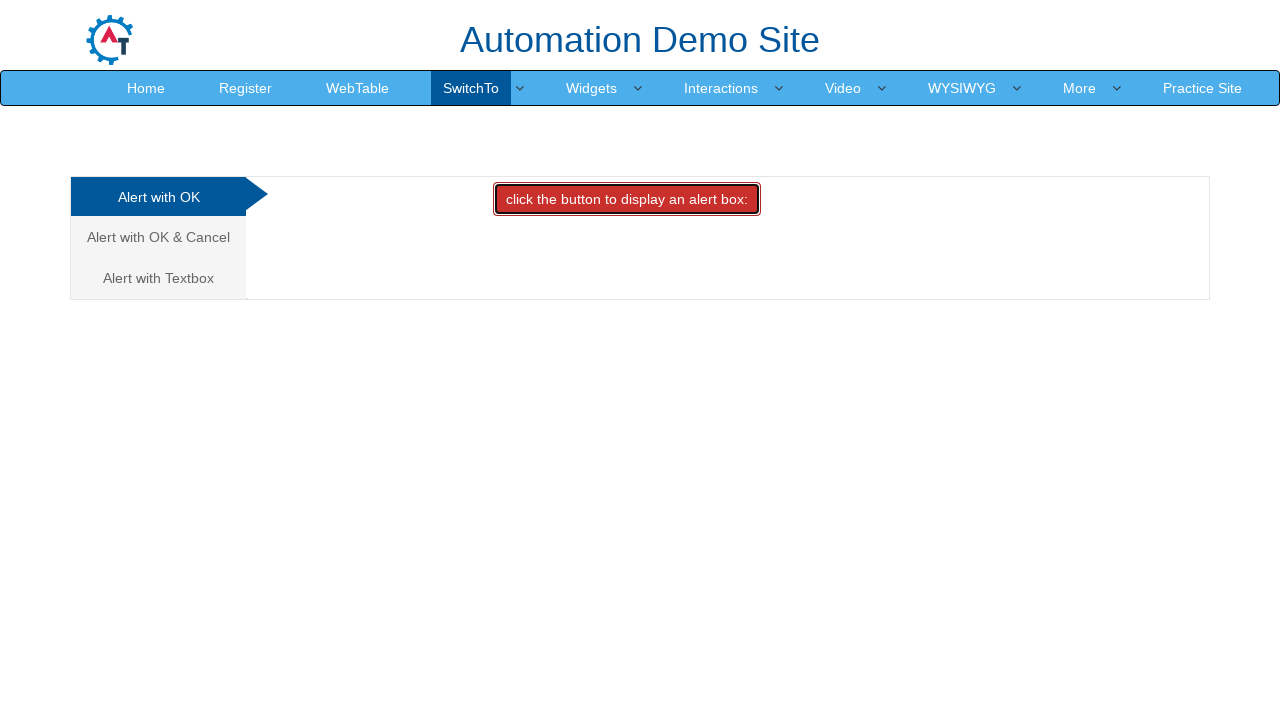

Accepted simple alert dialog
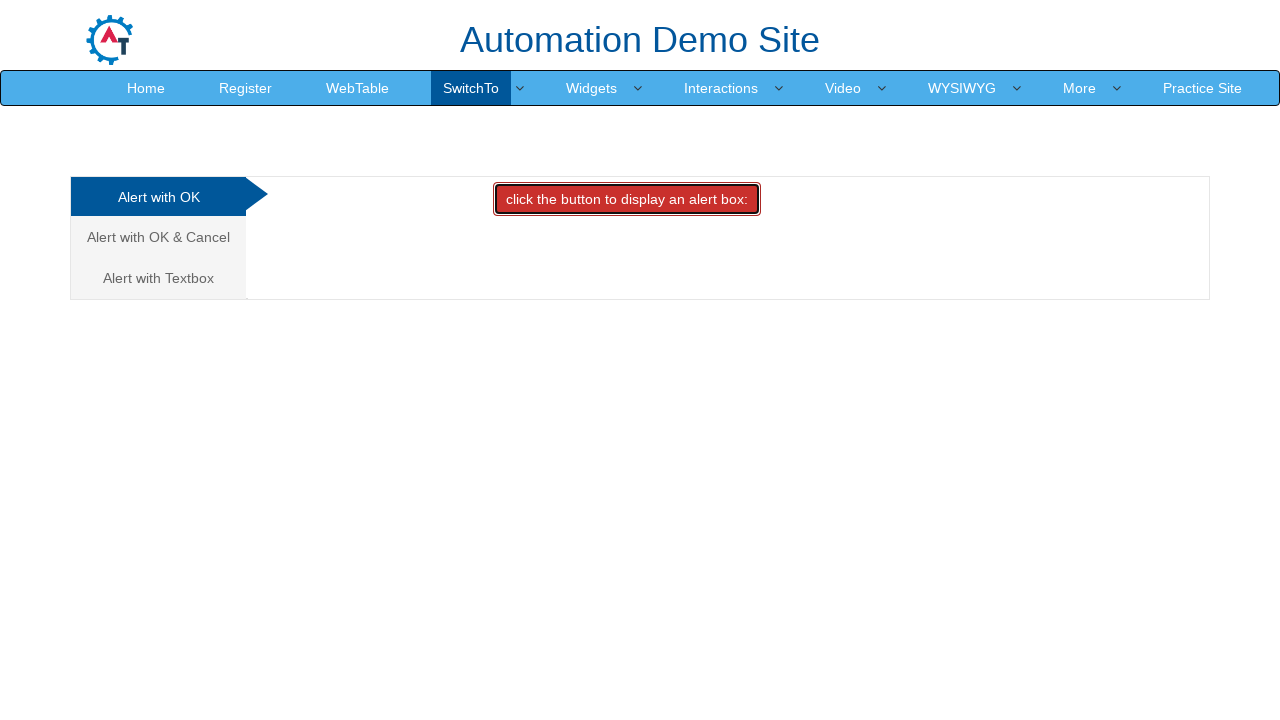

Navigated to Confirm tab at (158, 237) on (//a[@class='analystic'])[2]
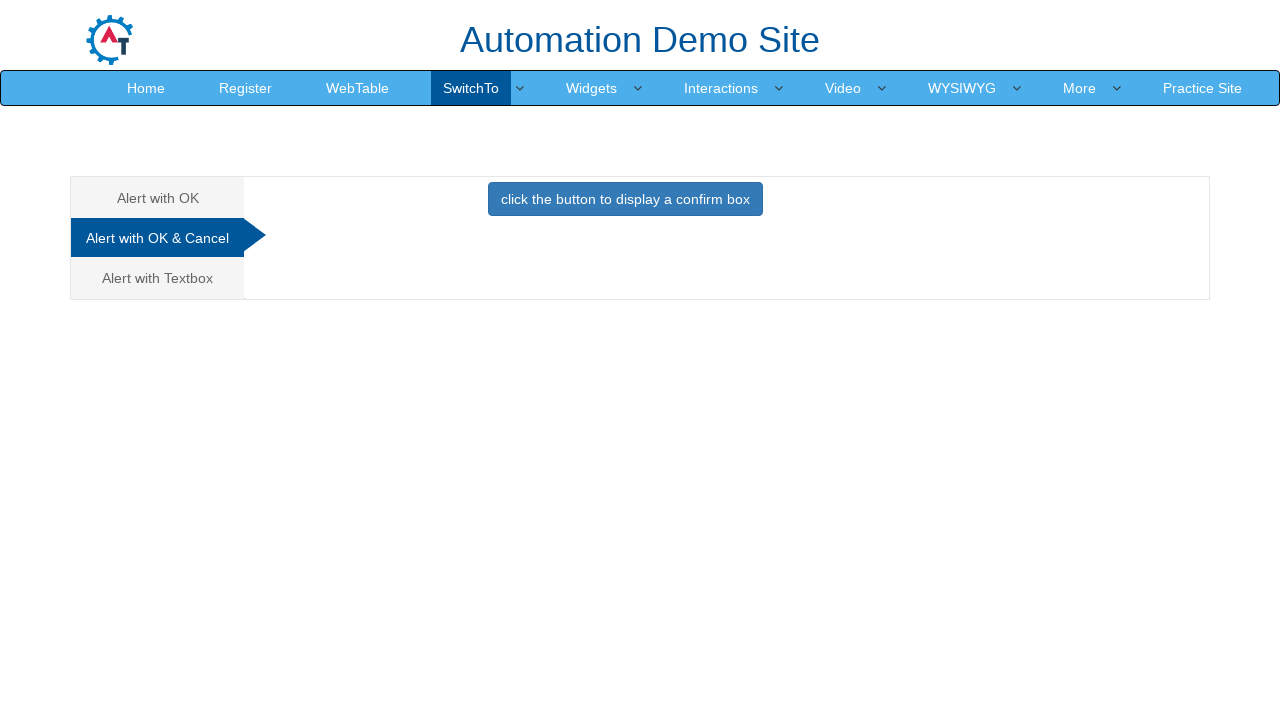

Clicked button to trigger confirm alert at (625, 199) on xpath=//button[@onclick='confirmbox()']
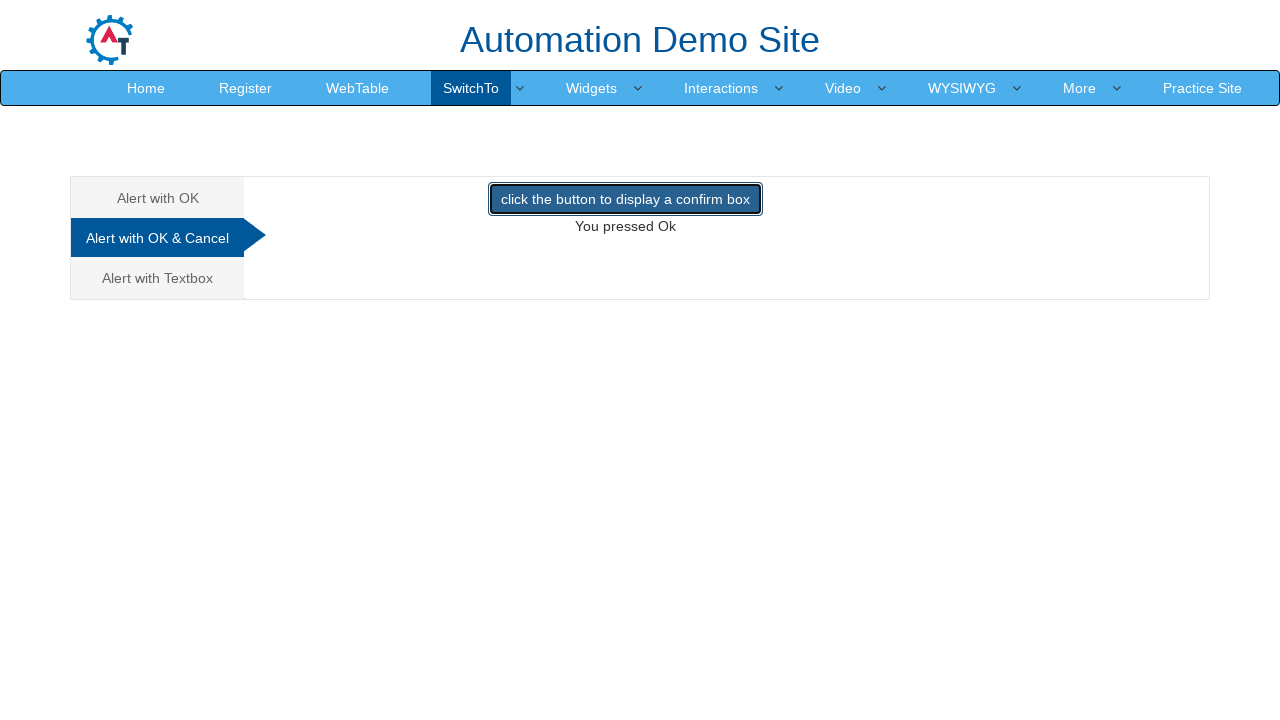

Dismissed confirm alert dialog
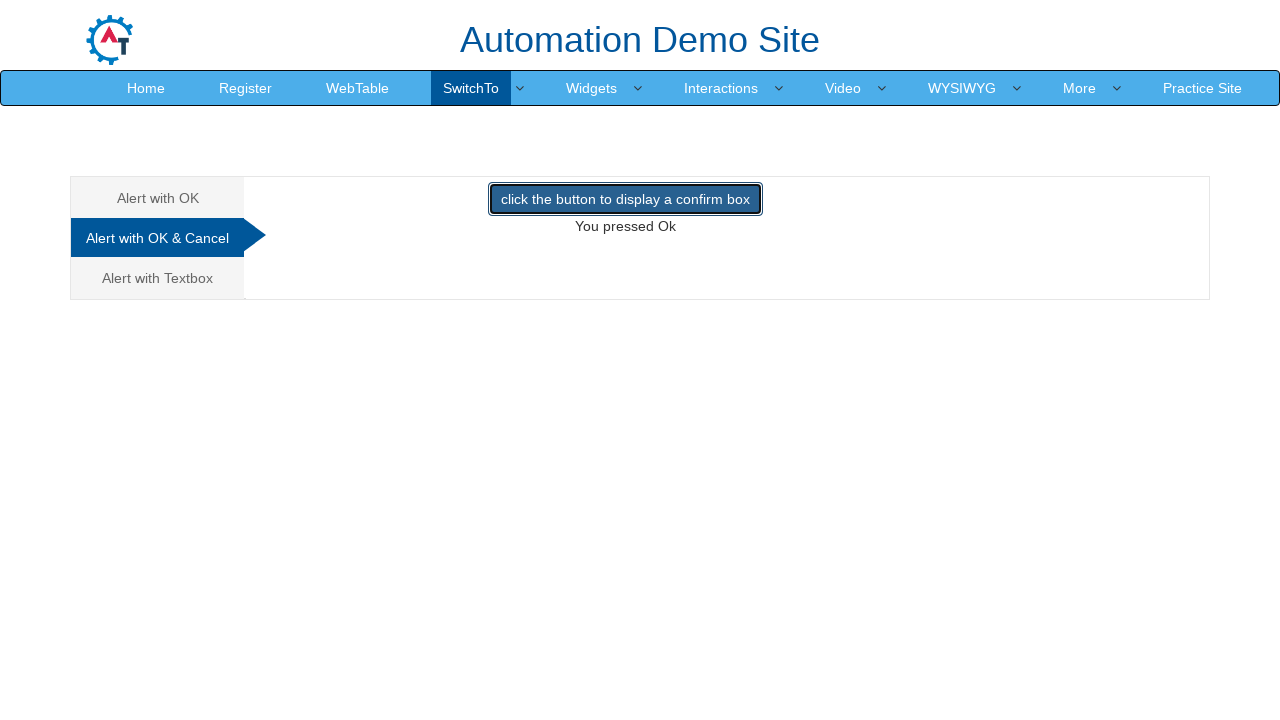

Navigated to Prompt tab at (158, 278) on (//a[@class='analystic'])[3]
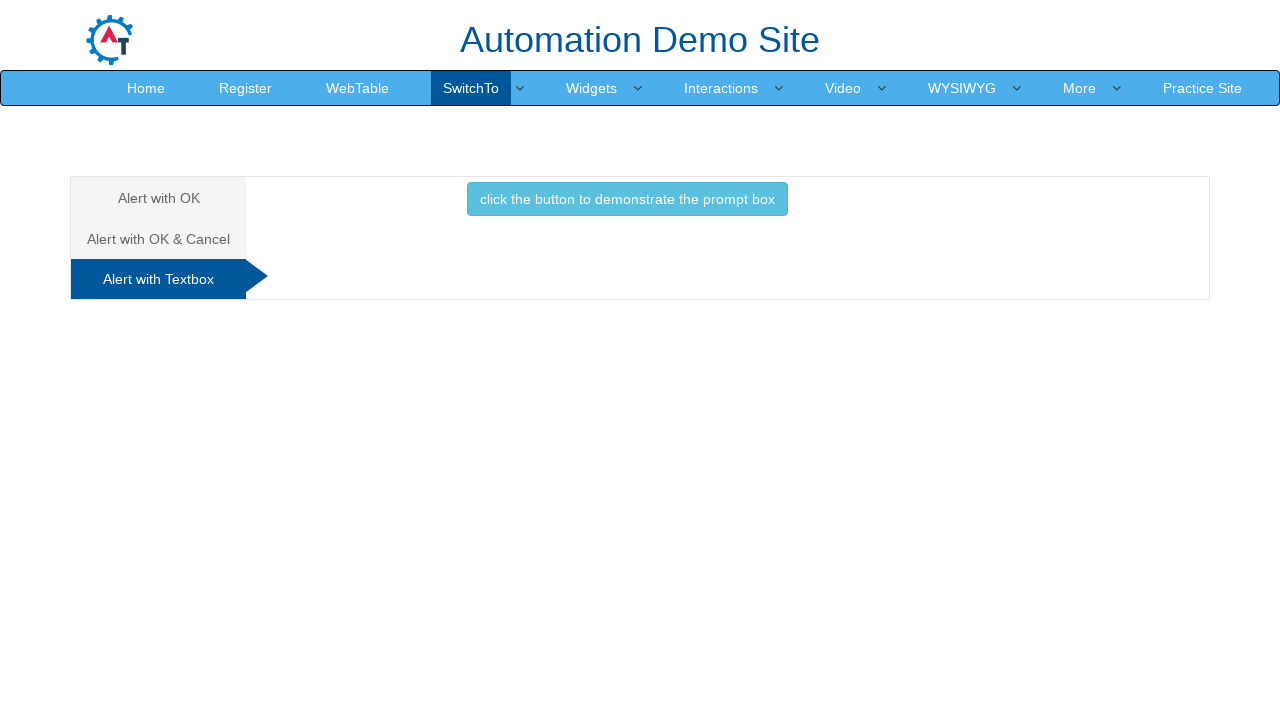

Clicked button to trigger prompt alert at (627, 199) on xpath=//button[@onclick='promptbox()']
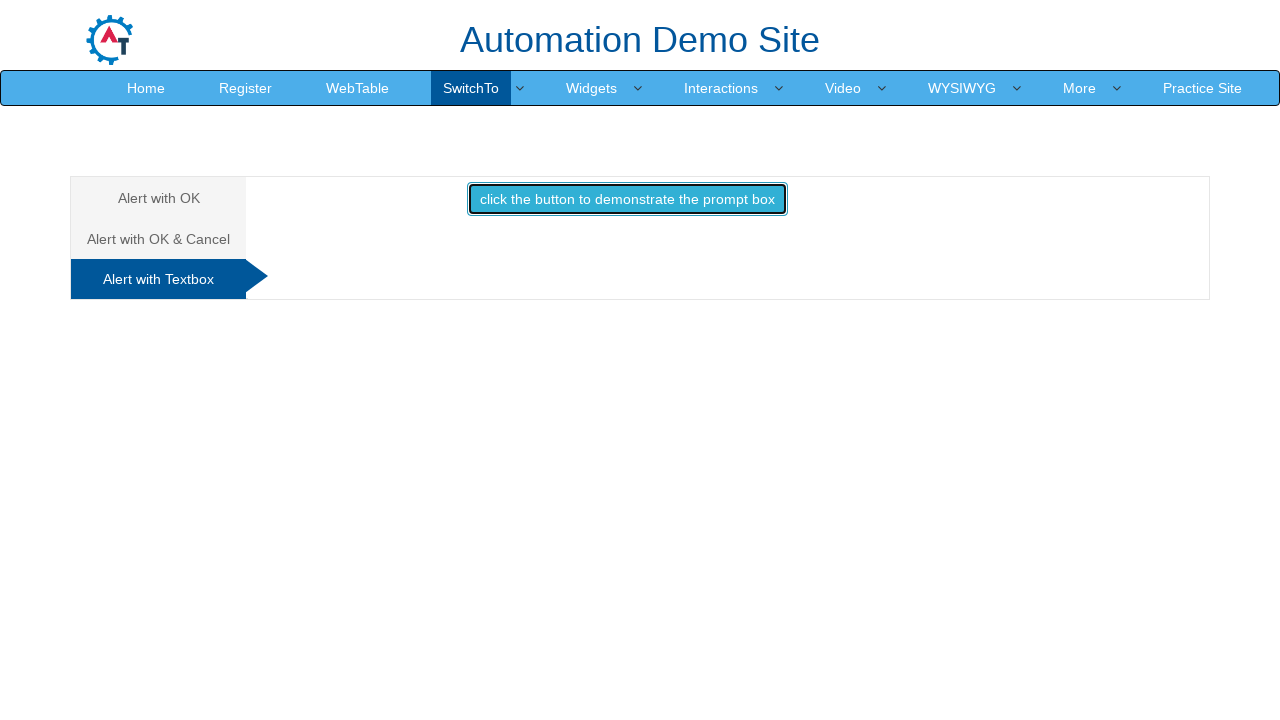

Accepted prompt alert with text input 'selenium'
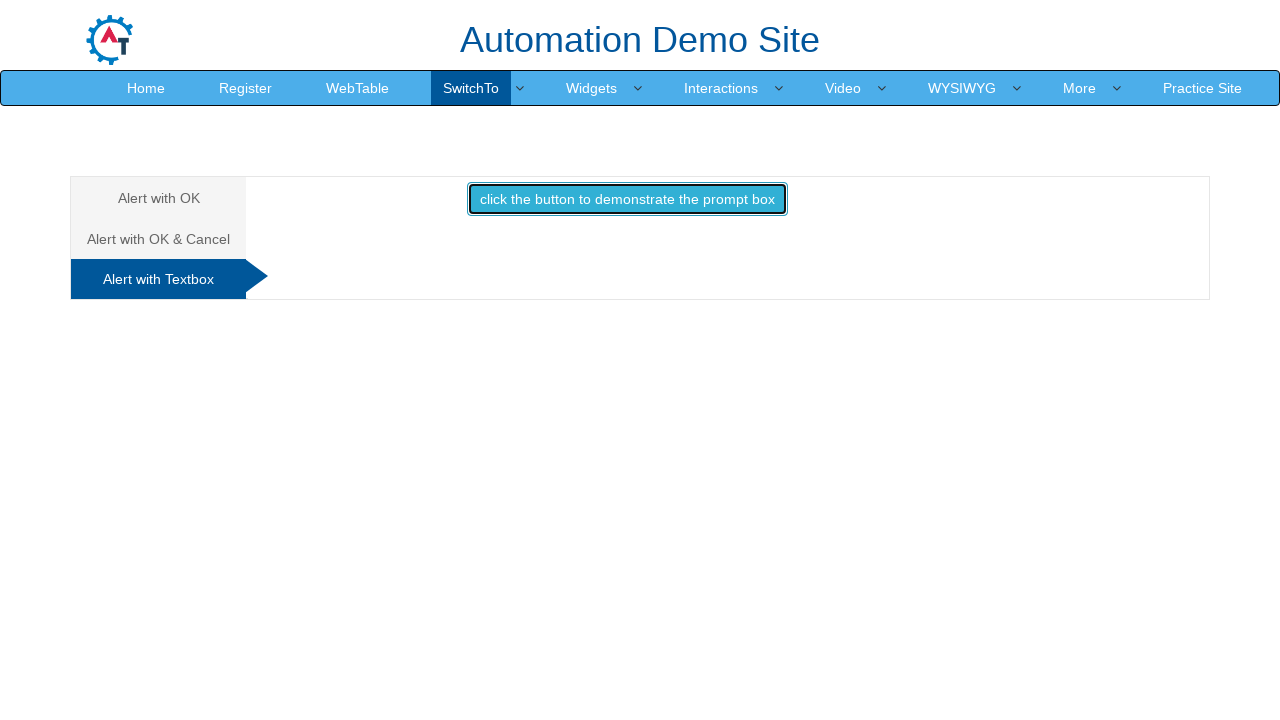

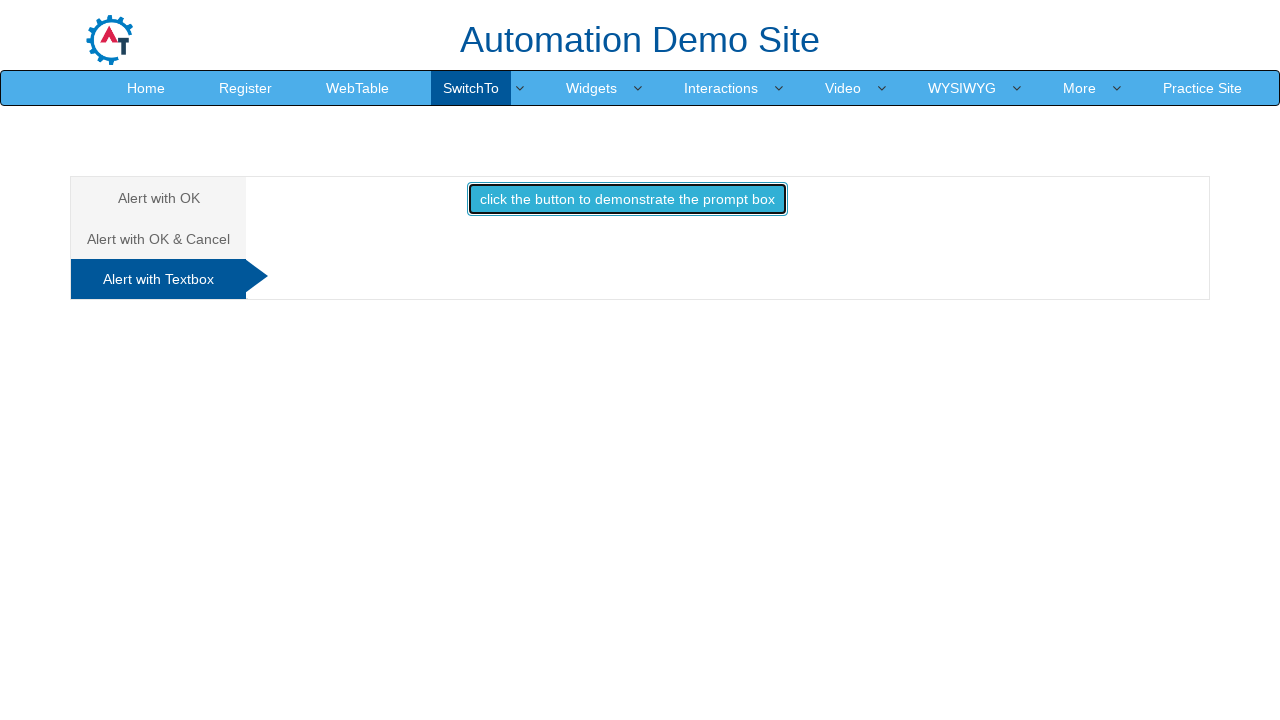